Navigates to DemoQA website and clicks on the "Alerts, Frame & Windows" section

Starting URL: https://demoqa.com/

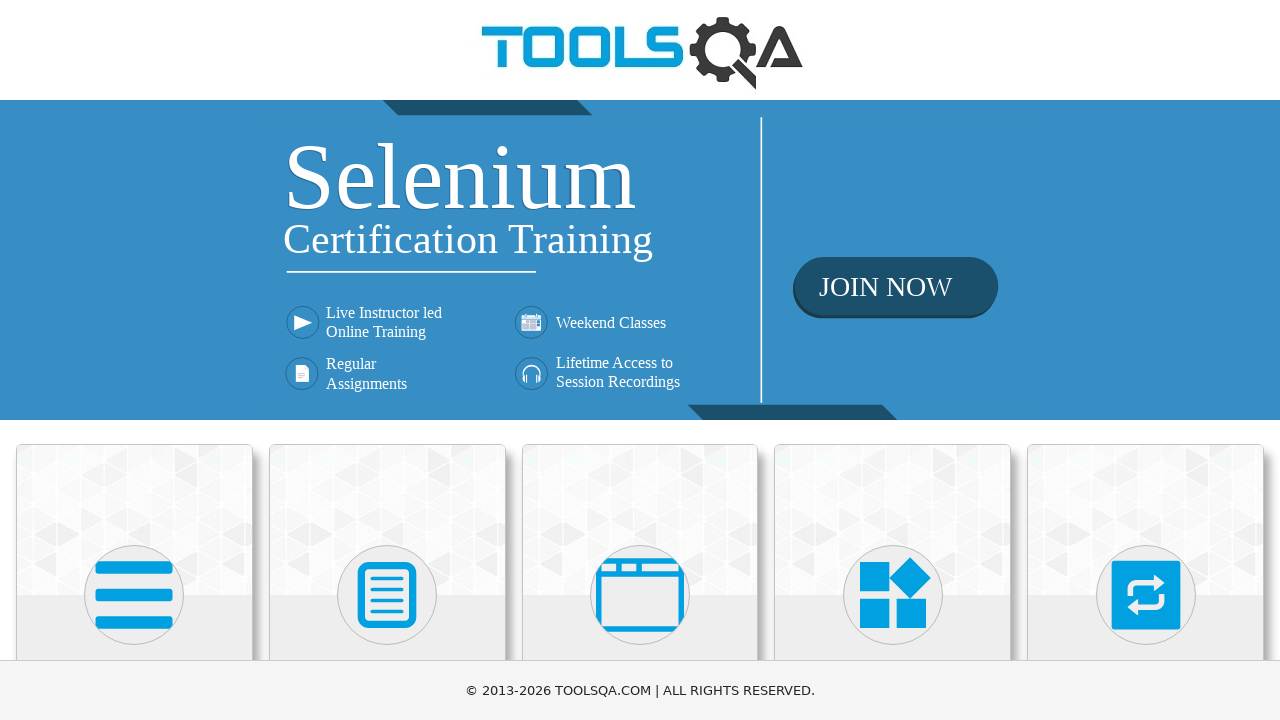

Navigated to DemoQA website
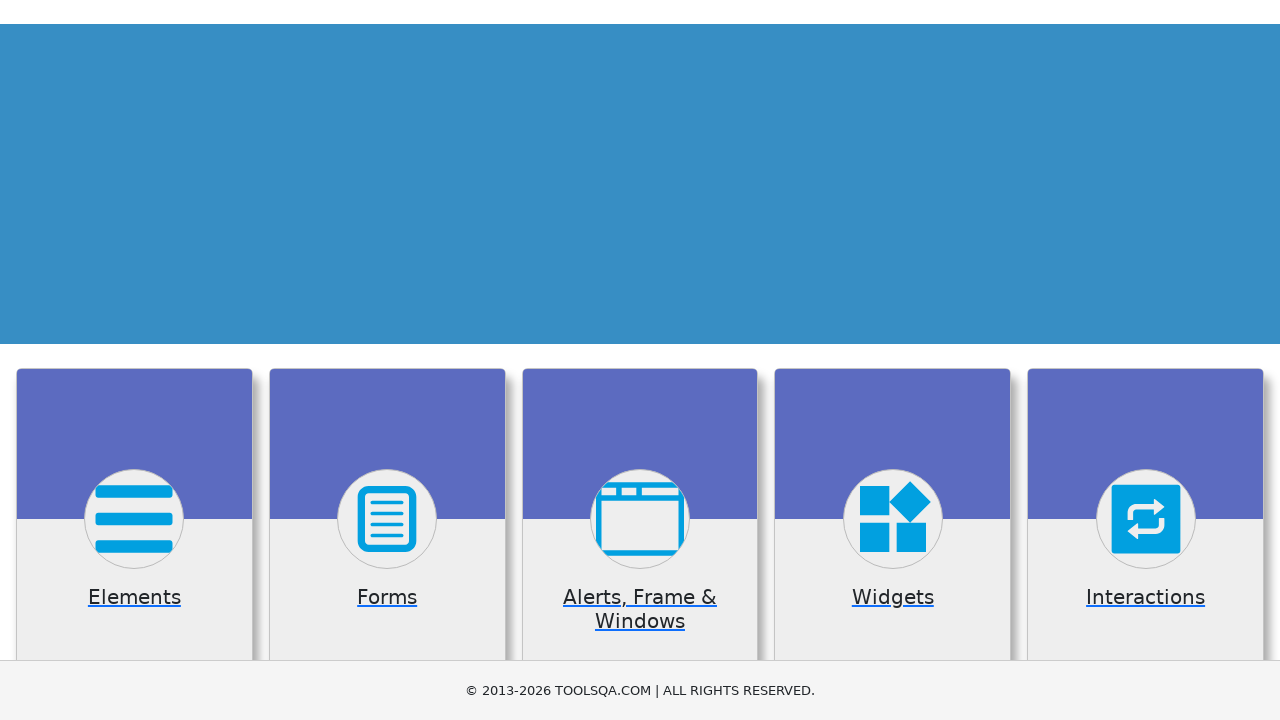

Clicked on 'Alerts, Frame & Windows' section at (640, 360) on xpath=//h5[normalize-space()='Alerts, Frame & Windows']
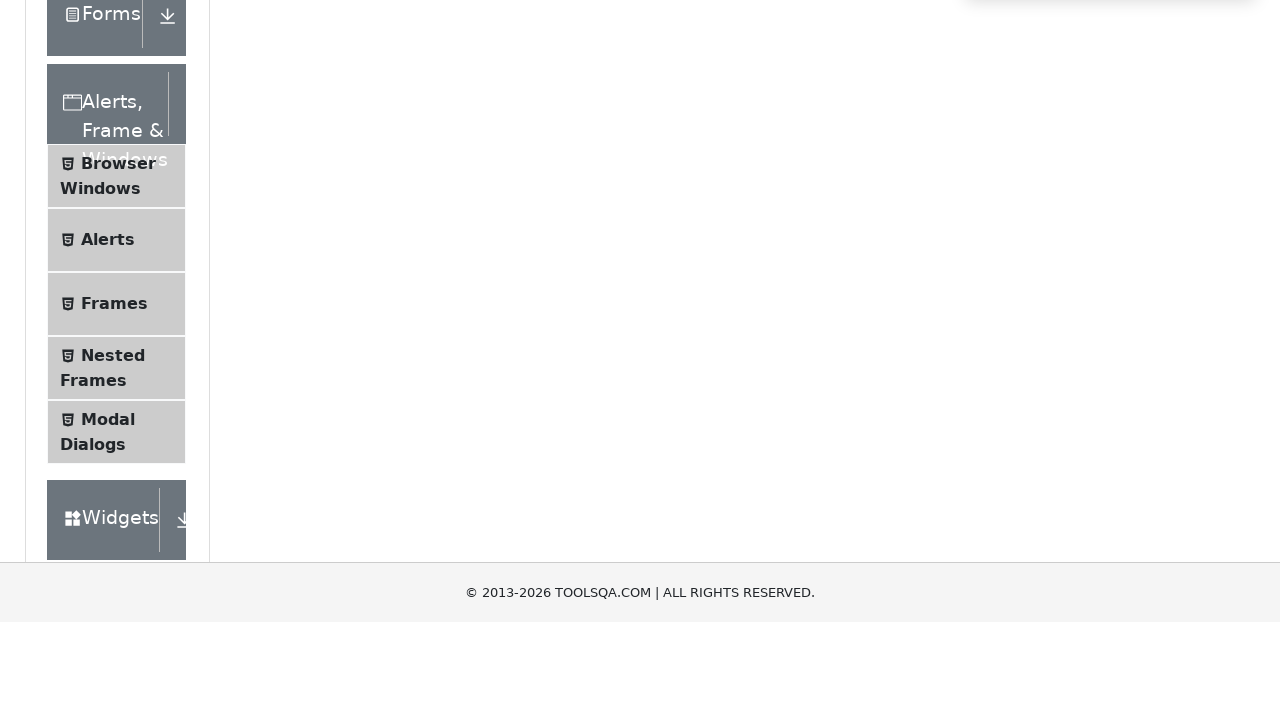

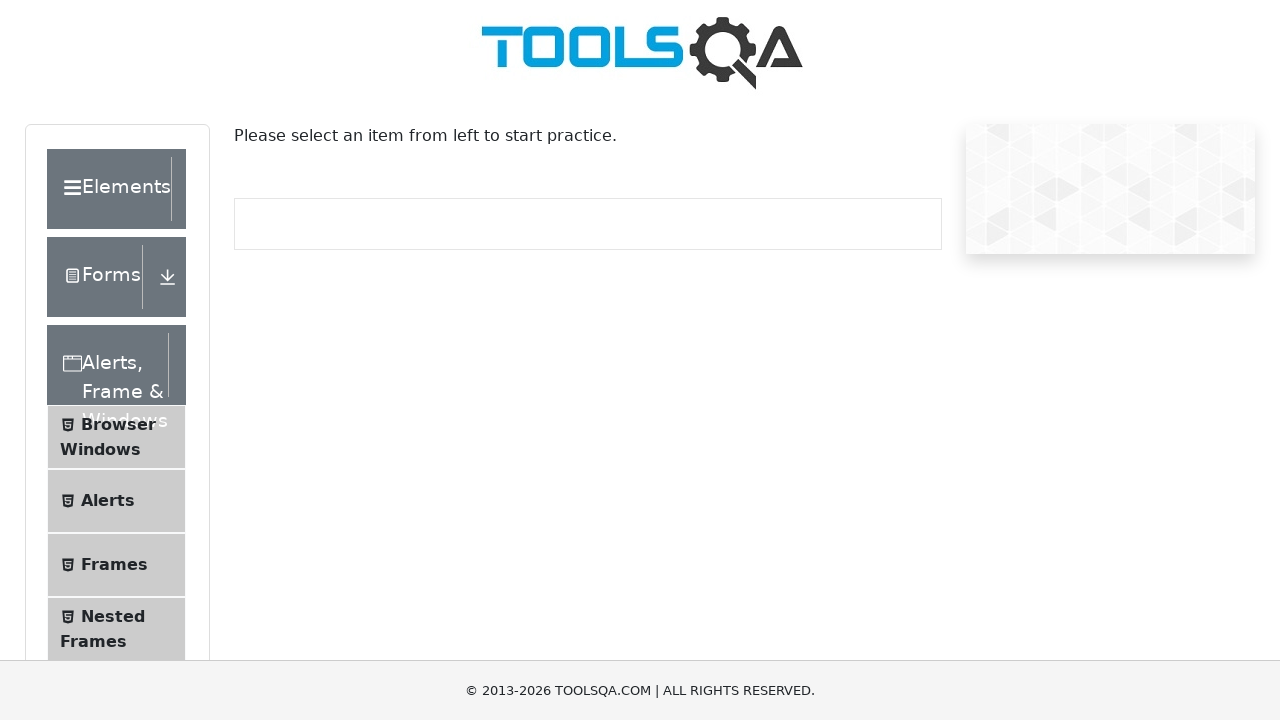